Tests file download functionality by navigating to a download page and clicking on two download links (PNG and PDF files)

Starting URL: https://bonigarcia.dev/selenium-webdriver-java/download.html

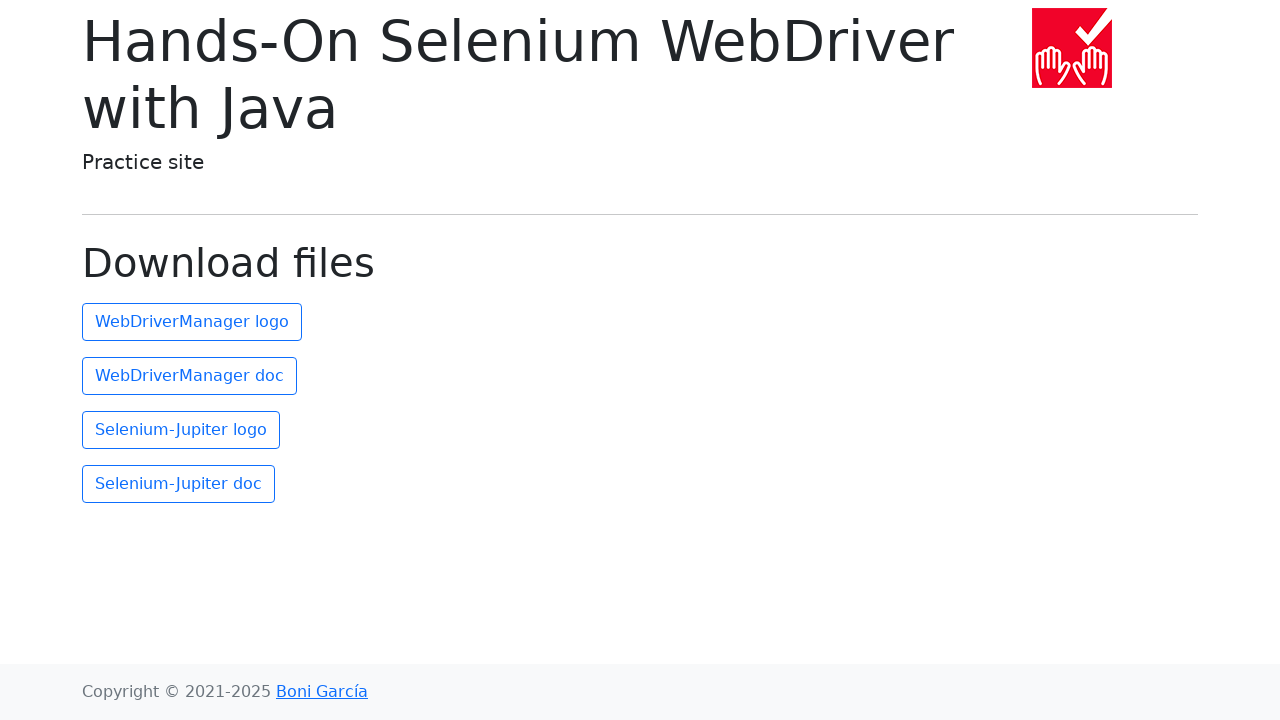

Navigated to download page
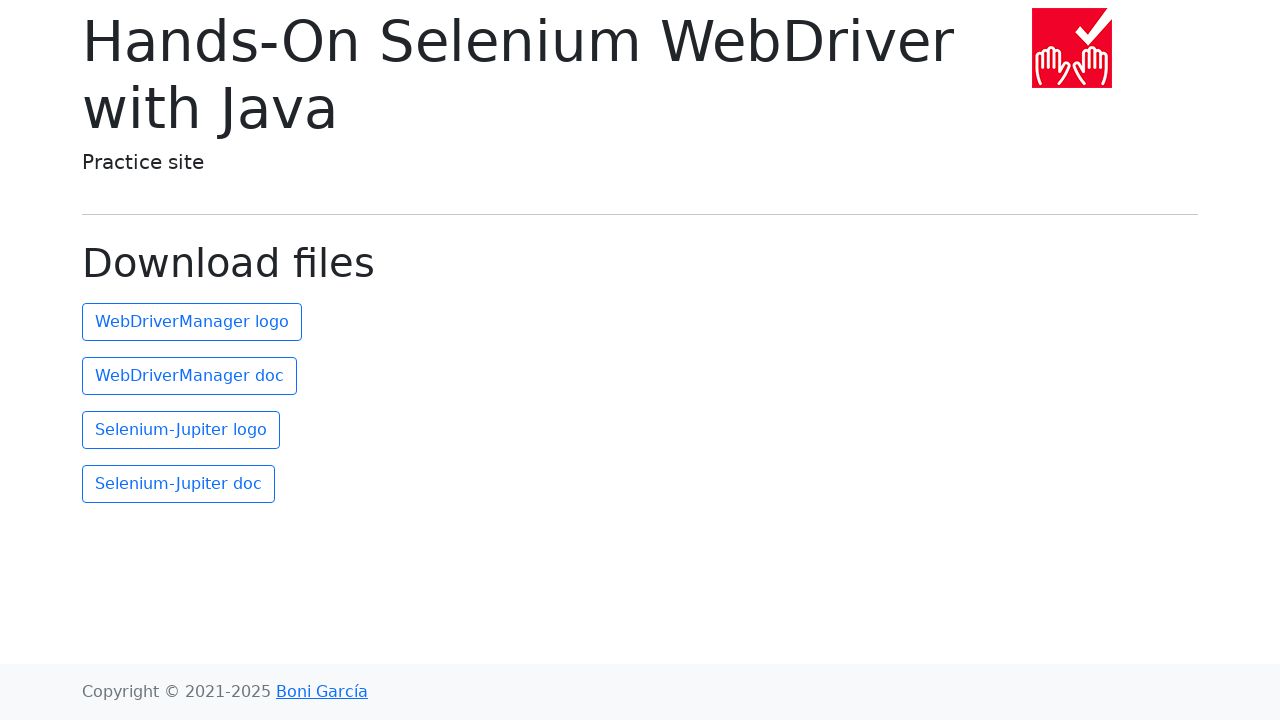

Clicked first download link (PNG image) at (192, 322) on (//a)[2]
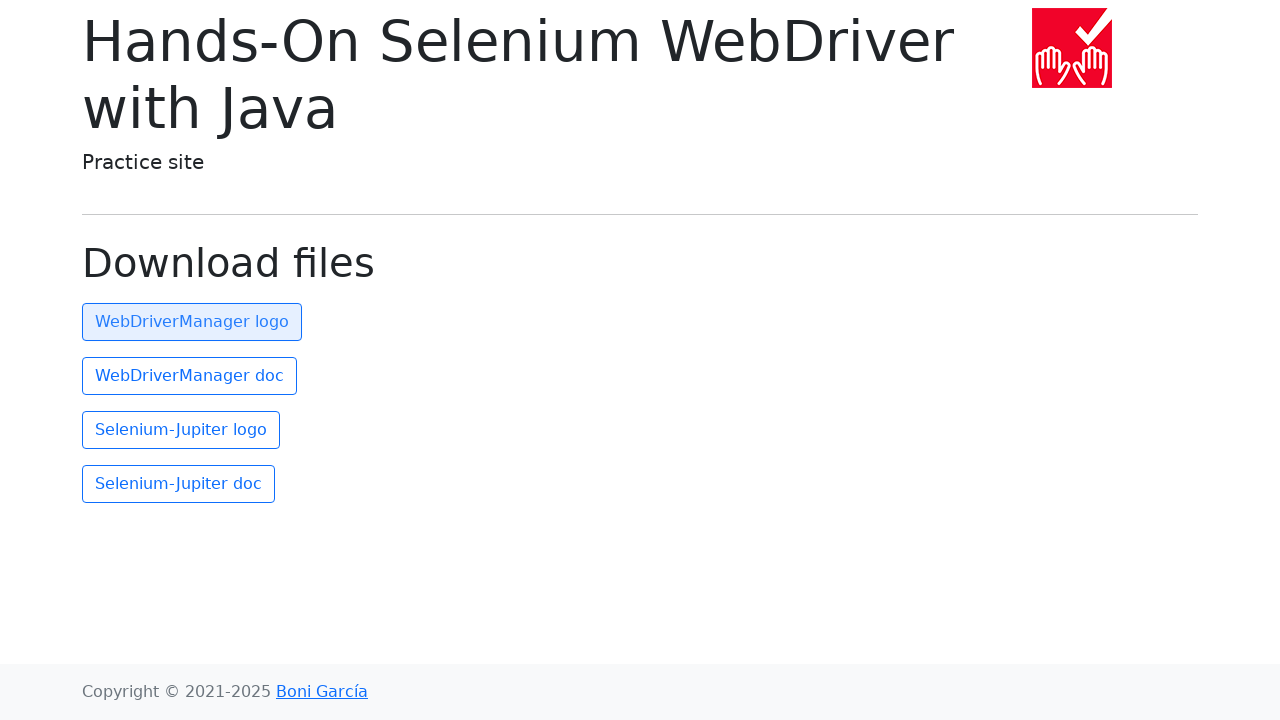

Clicked second download link (PDF document) at (190, 376) on (//a)[3]
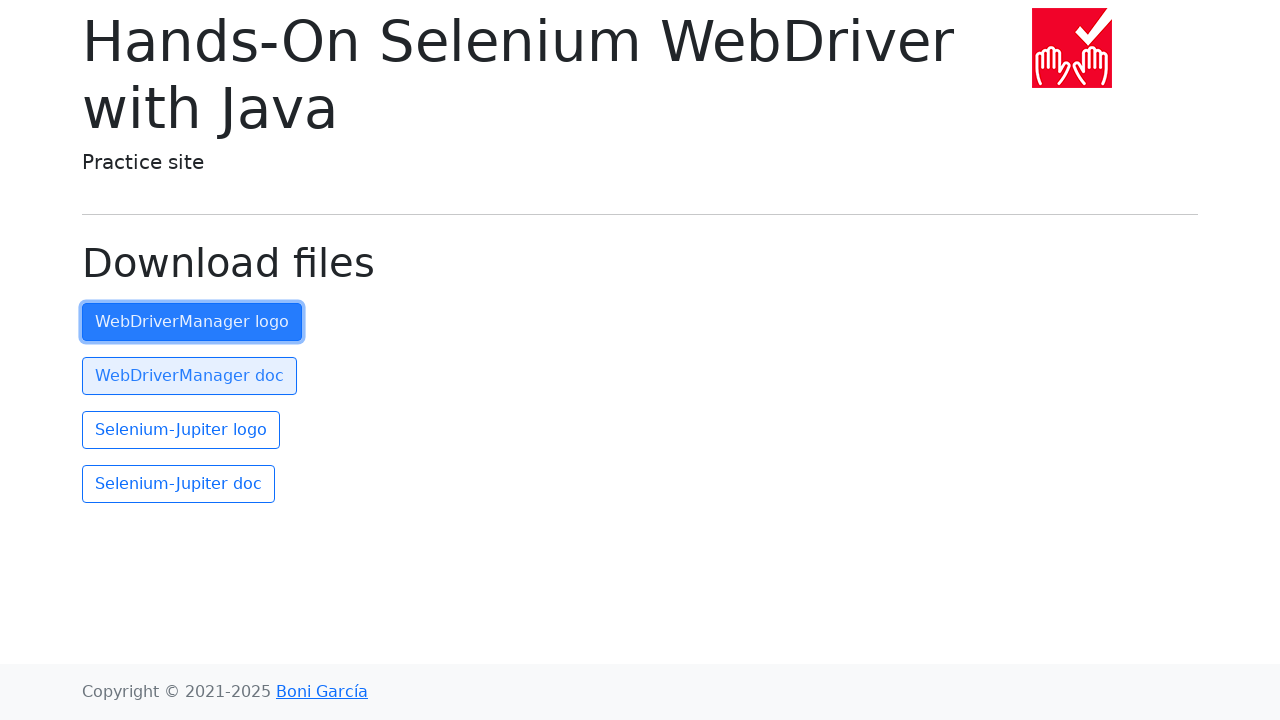

Waited 2 seconds for downloads to initiate
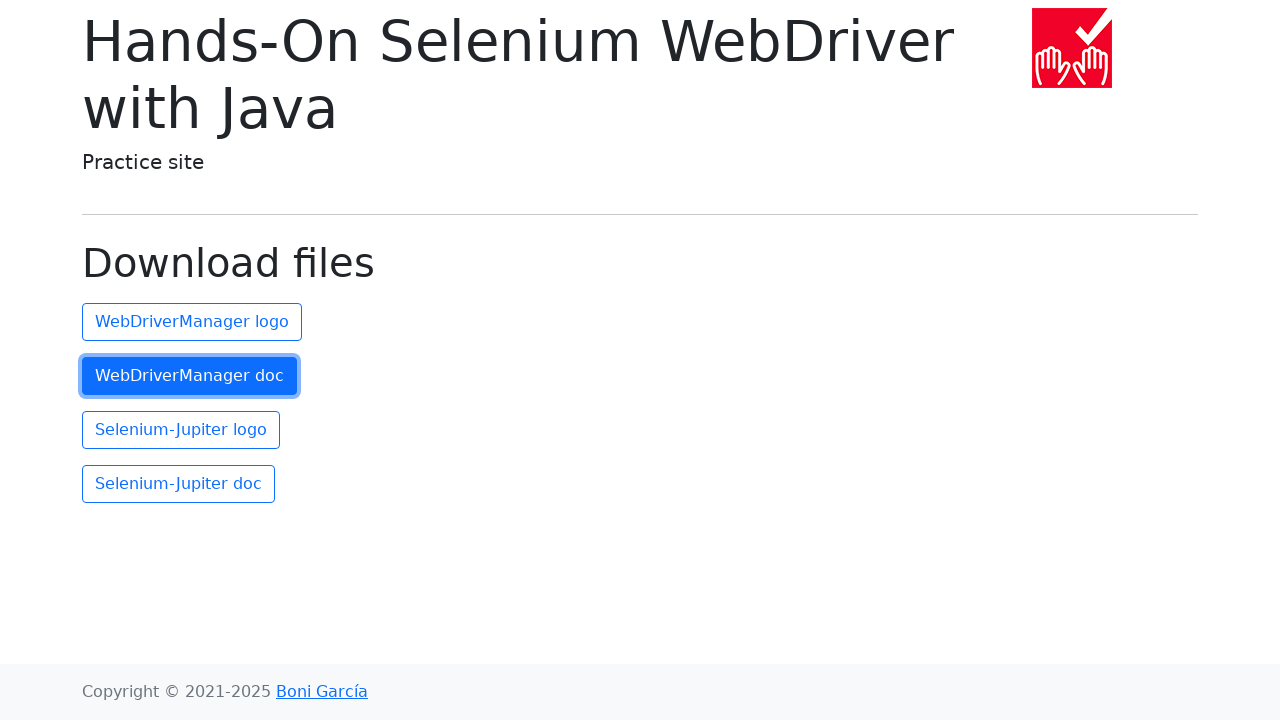

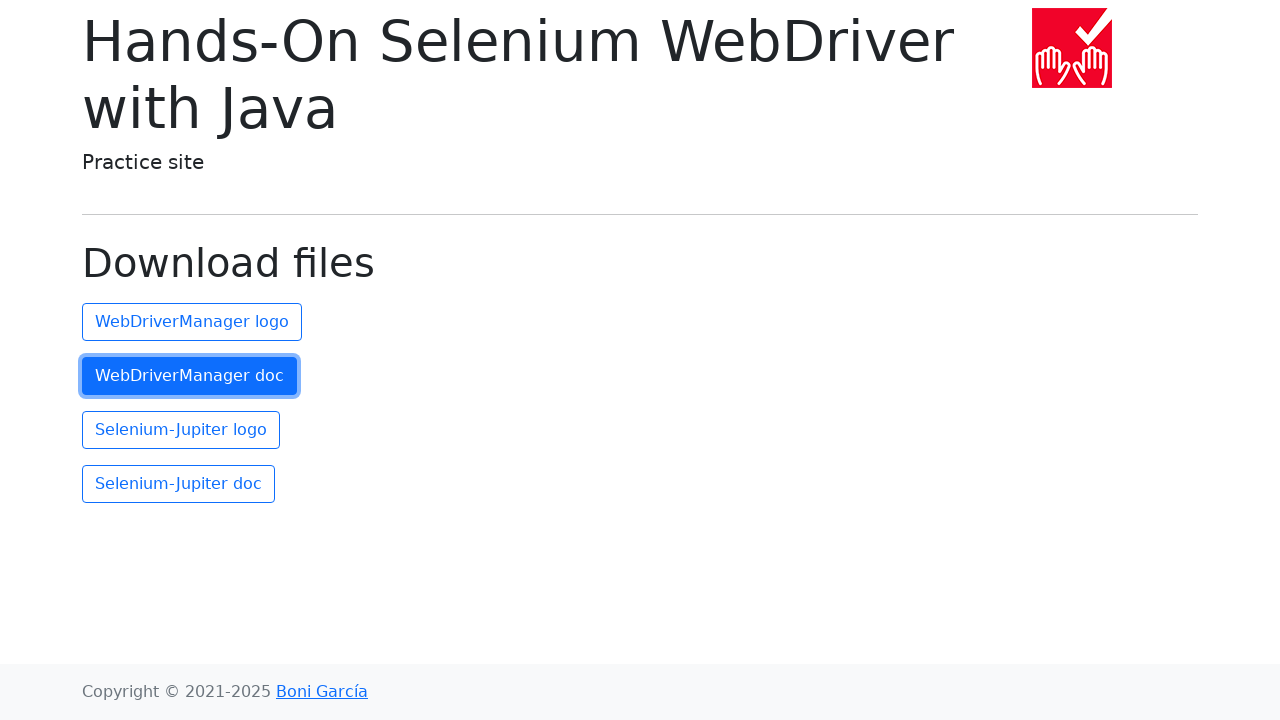